Tests the Add/Remove Elements functionality by clicking the "Add Element" button multiple times to add elements, then clicking "Delete" buttons to remove some elements, and verifying the correct number of elements remain.

Starting URL: http://the-internet.herokuapp.com/add_remove_elements/

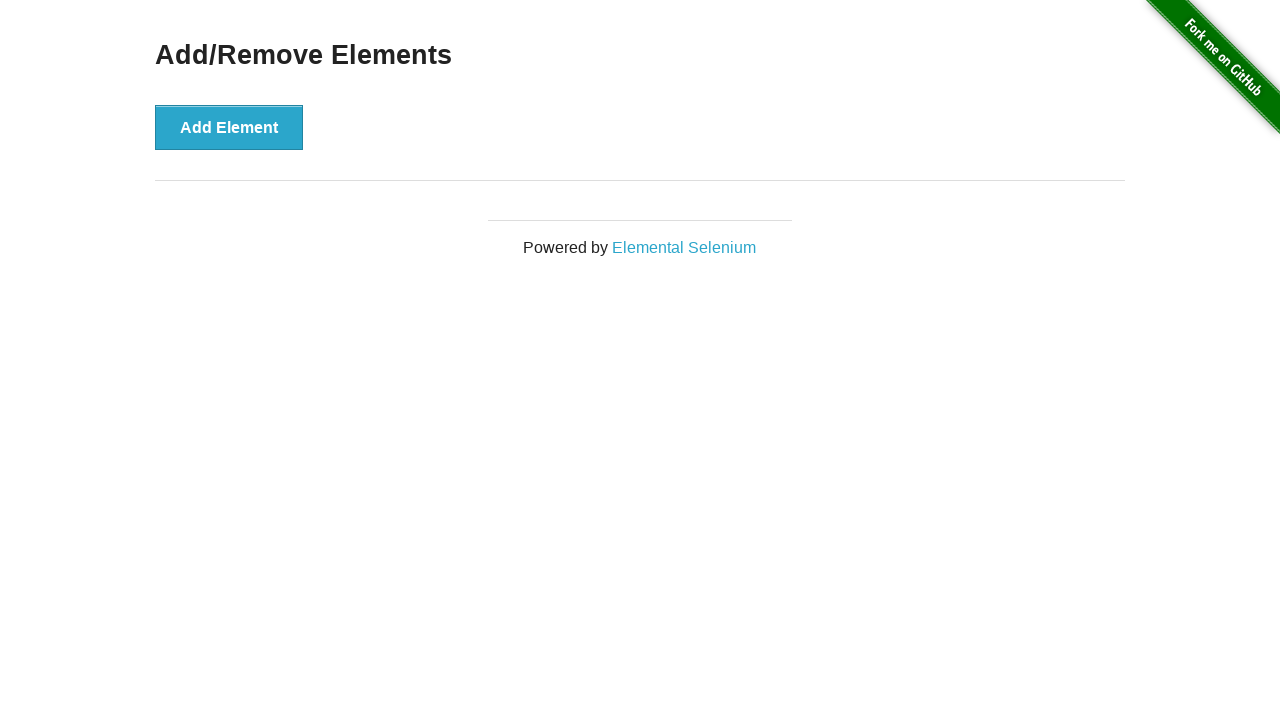

Navigated to Add/Remove Elements page
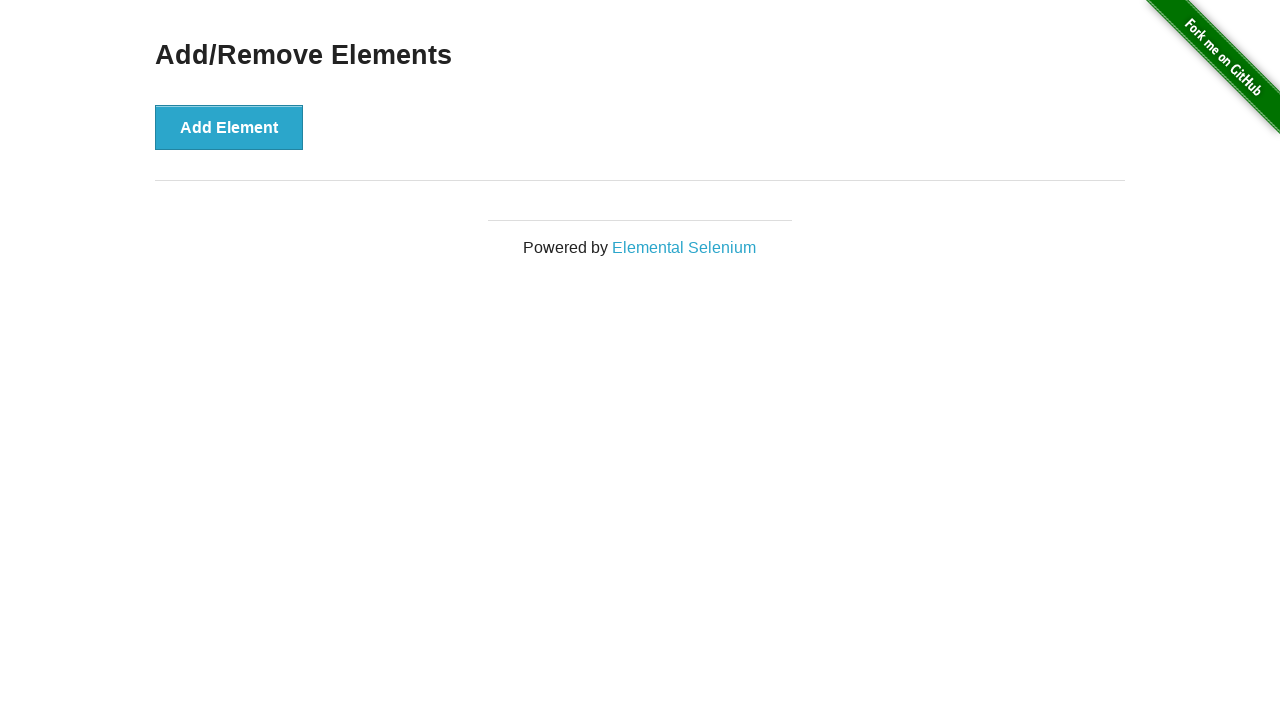

Clicked 'Add Element' button (addition 1 of 6) at (229, 127) on button[onclick='addElement()']
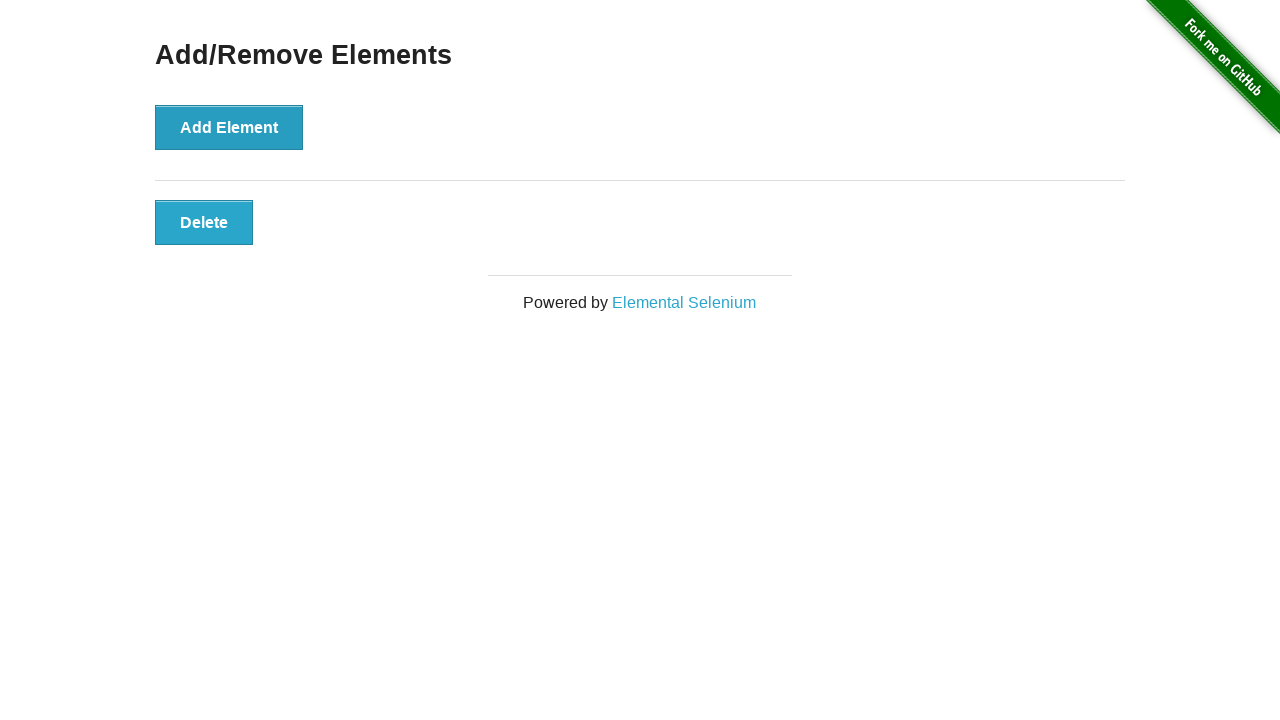

Clicked 'Add Element' button (addition 2 of 6) at (229, 127) on button[onclick='addElement()']
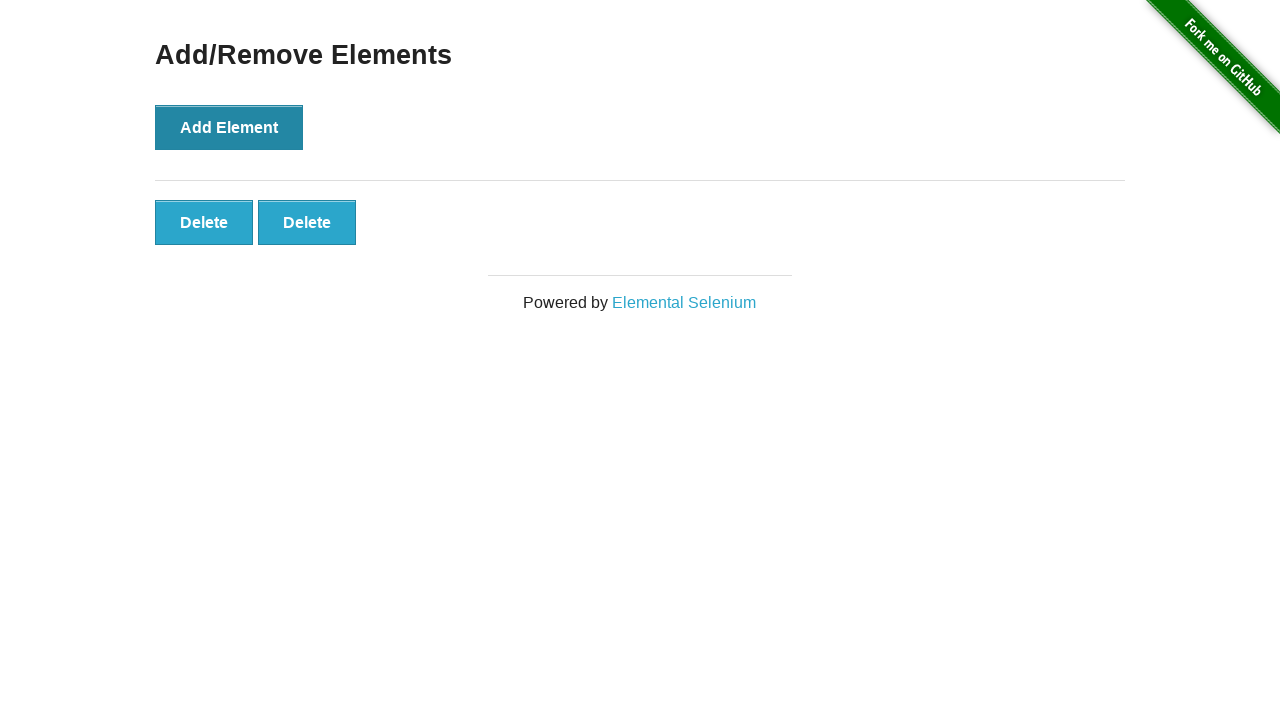

Clicked 'Add Element' button (addition 3 of 6) at (229, 127) on button[onclick='addElement()']
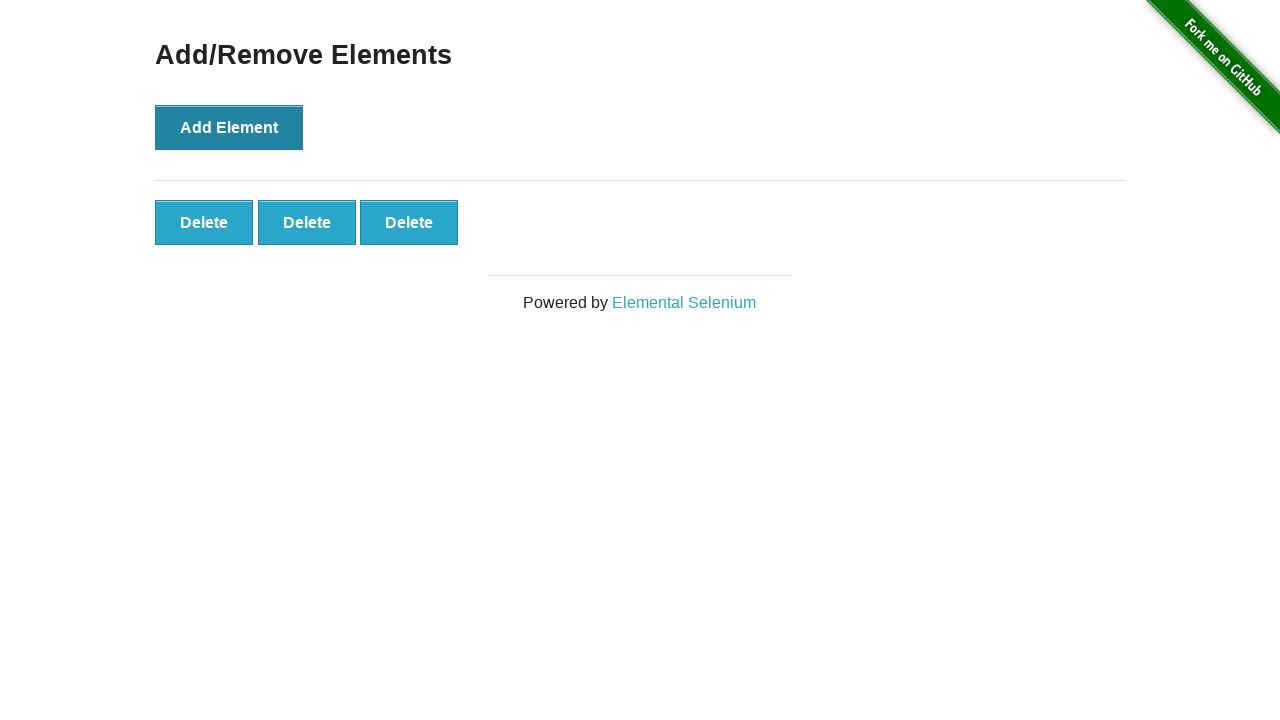

Clicked 'Add Element' button (addition 4 of 6) at (229, 127) on button[onclick='addElement()']
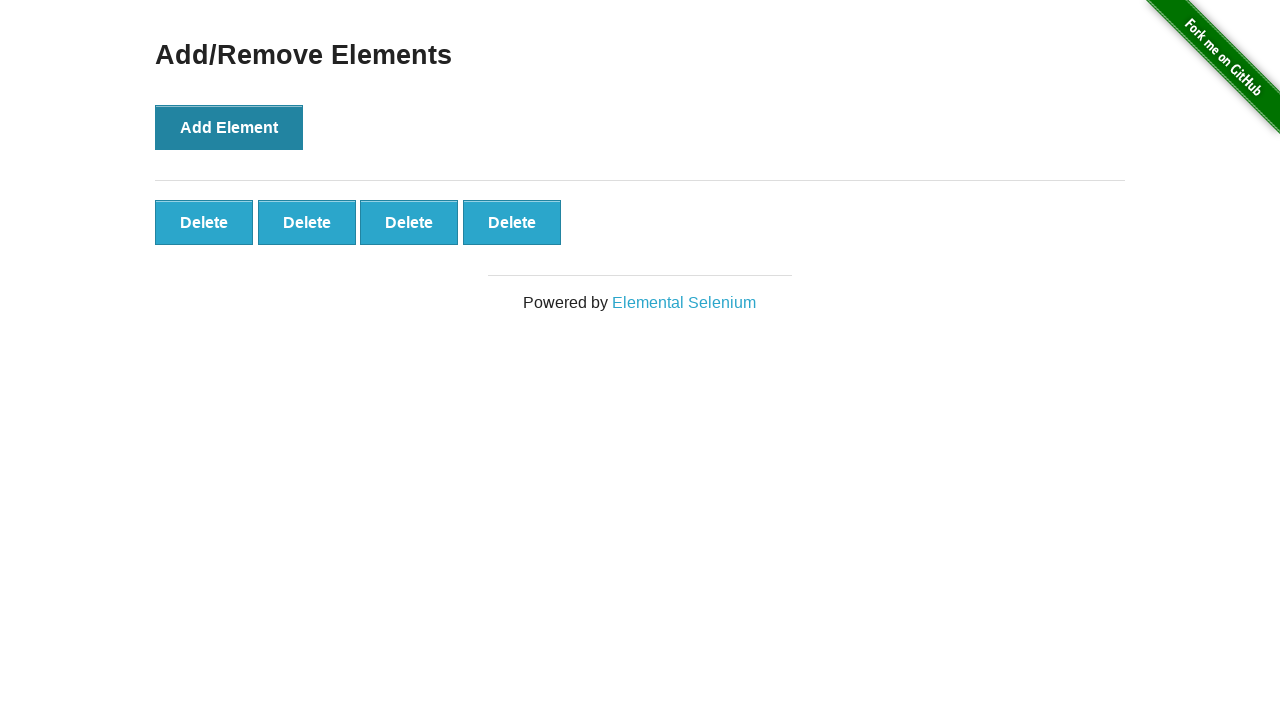

Clicked 'Add Element' button (addition 5 of 6) at (229, 127) on button[onclick='addElement()']
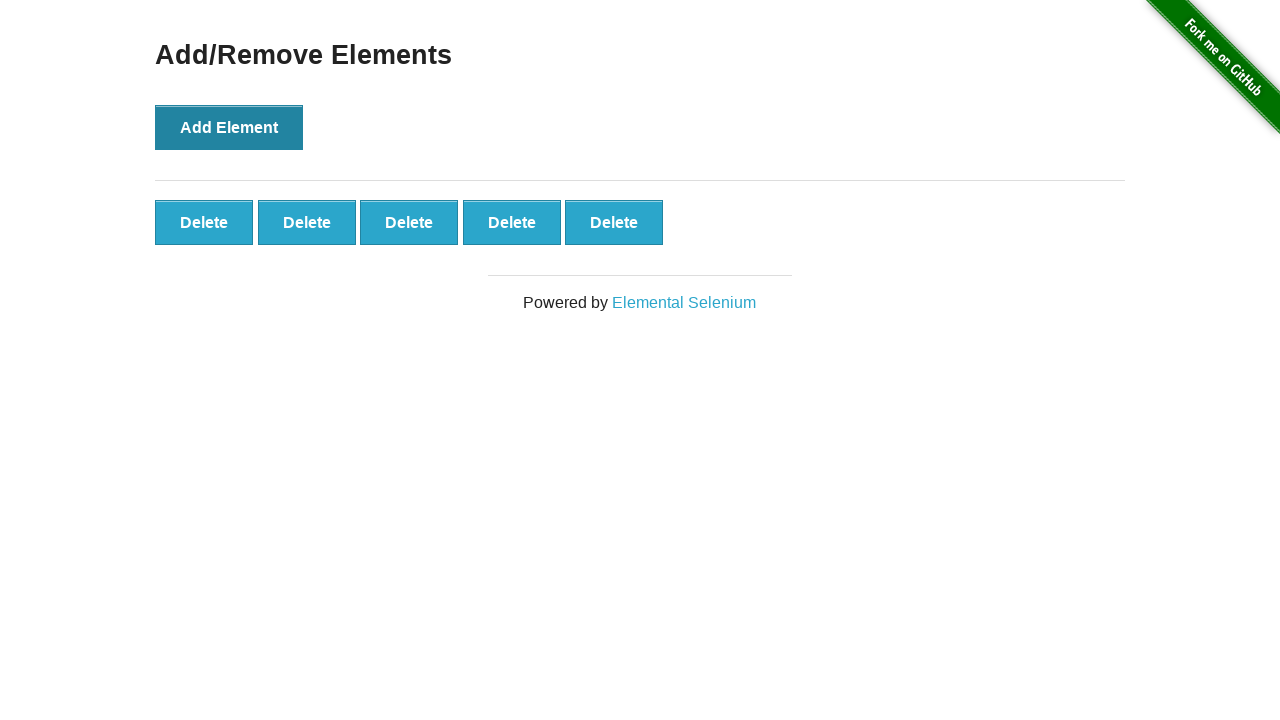

Clicked 'Add Element' button (addition 6 of 6) at (229, 127) on button[onclick='addElement()']
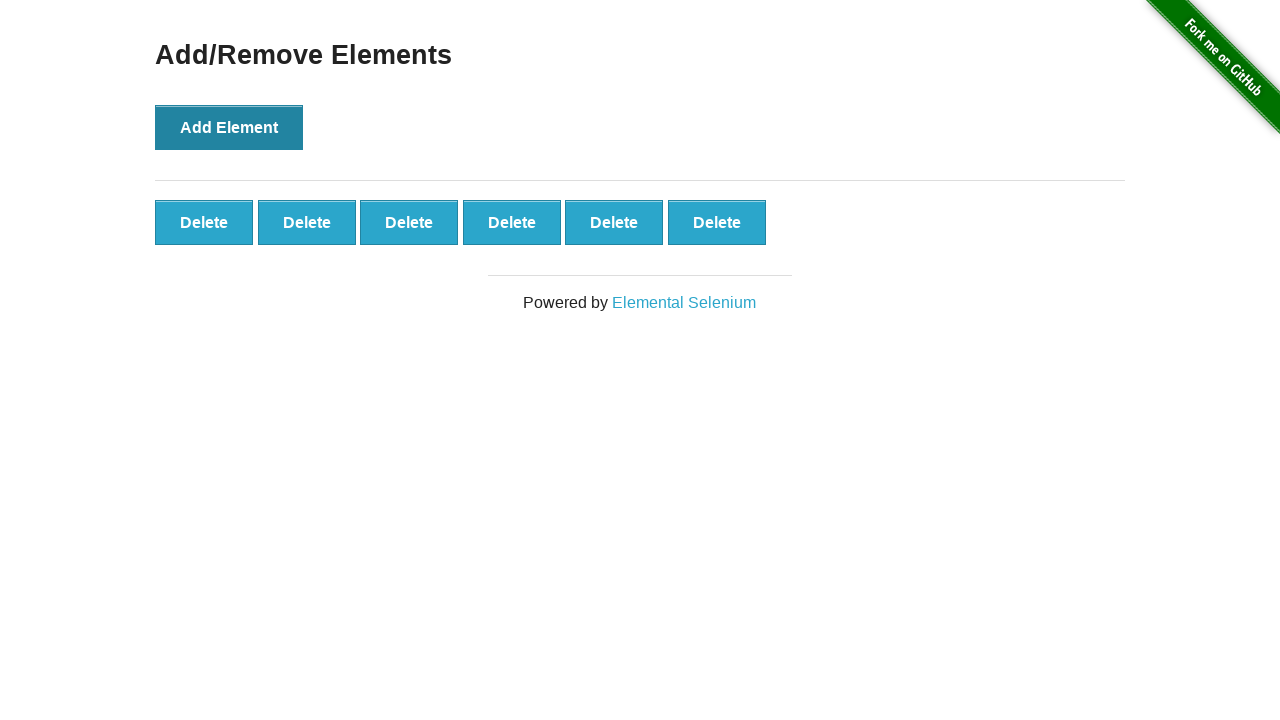

Verified 6 elements were added to the page
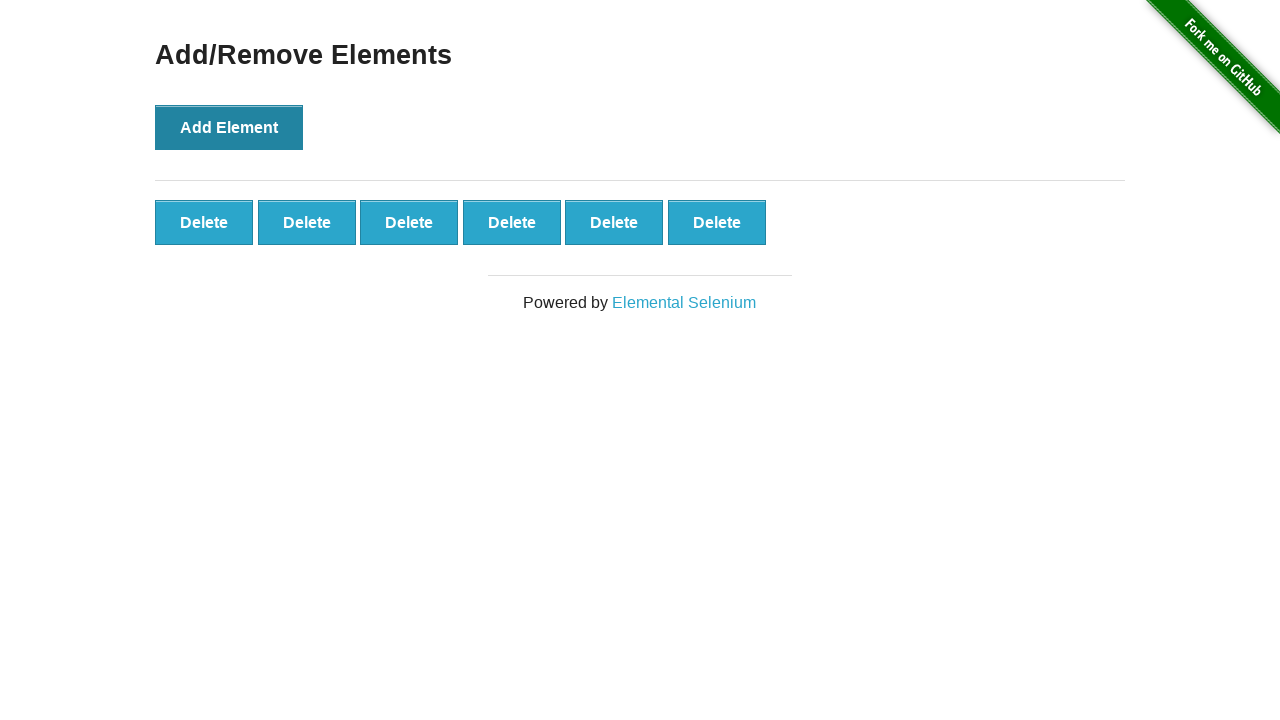

Clicked Delete button to remove element (deletion 1 of 5) at (204, 222) on .added-manually >> nth=0
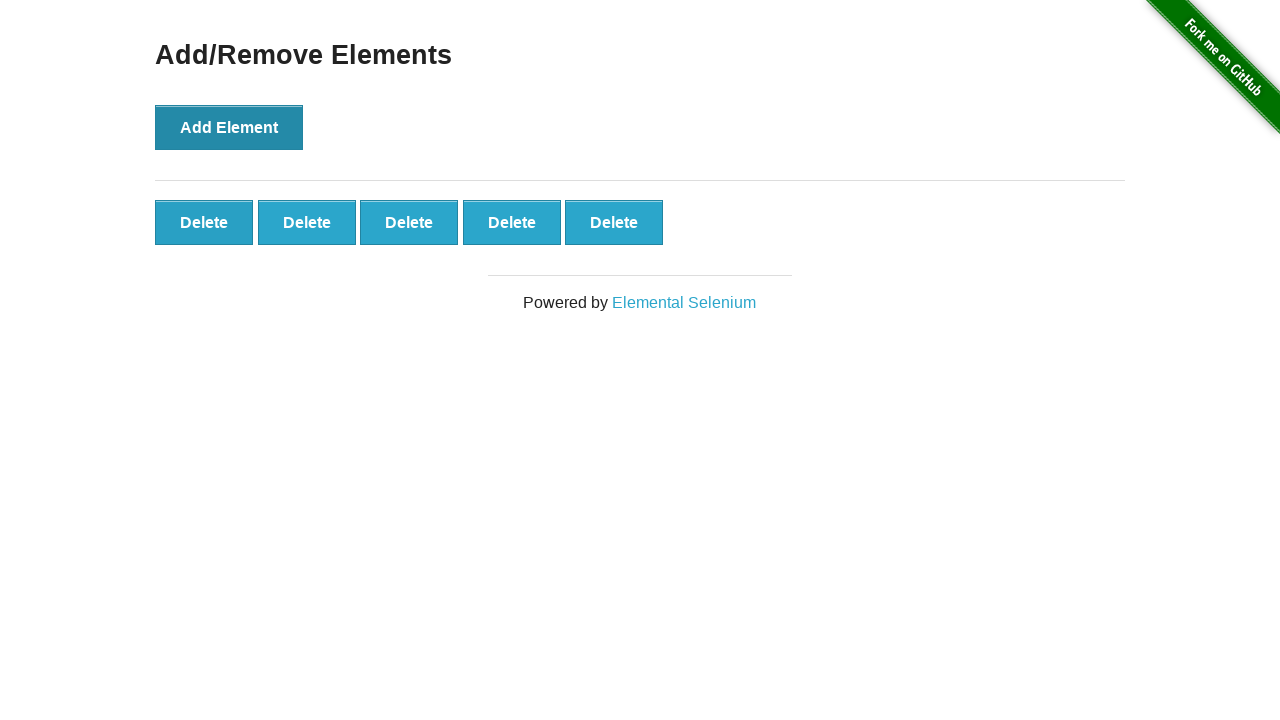

Clicked Delete button to remove element (deletion 2 of 5) at (204, 222) on .added-manually >> nth=0
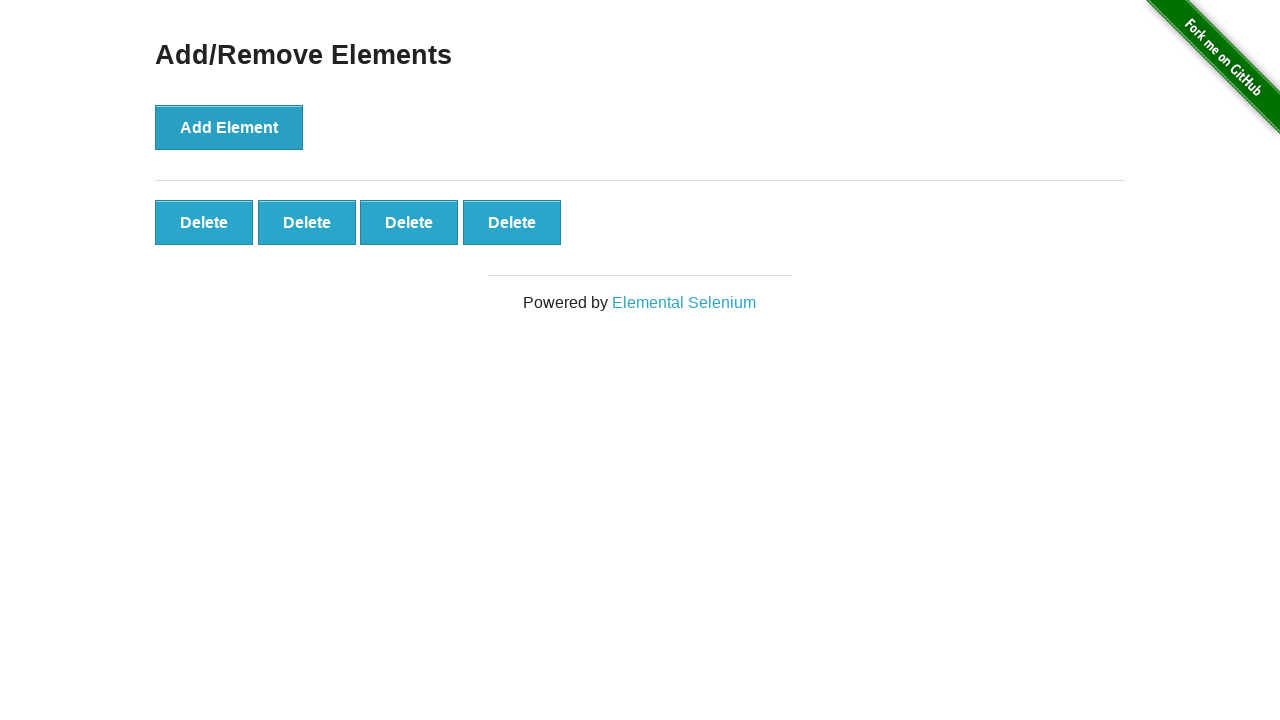

Clicked Delete button to remove element (deletion 3 of 5) at (204, 222) on .added-manually >> nth=0
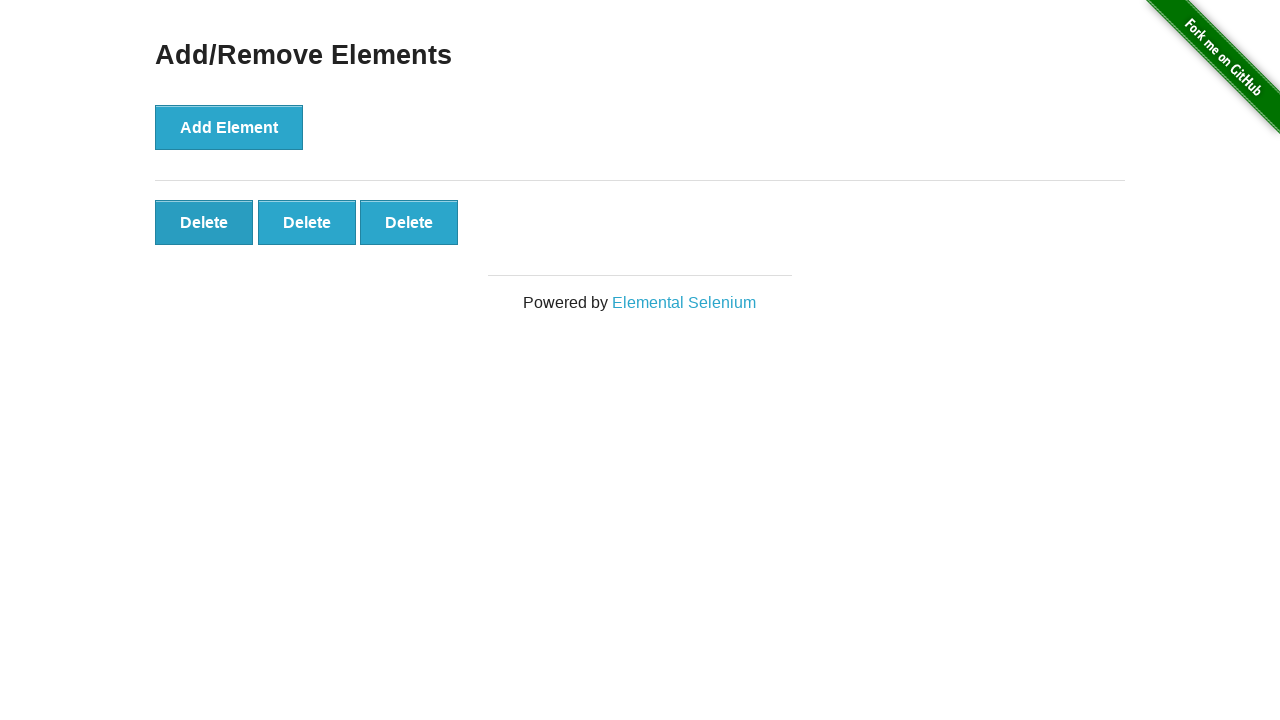

Clicked Delete button to remove element (deletion 4 of 5) at (204, 222) on .added-manually >> nth=0
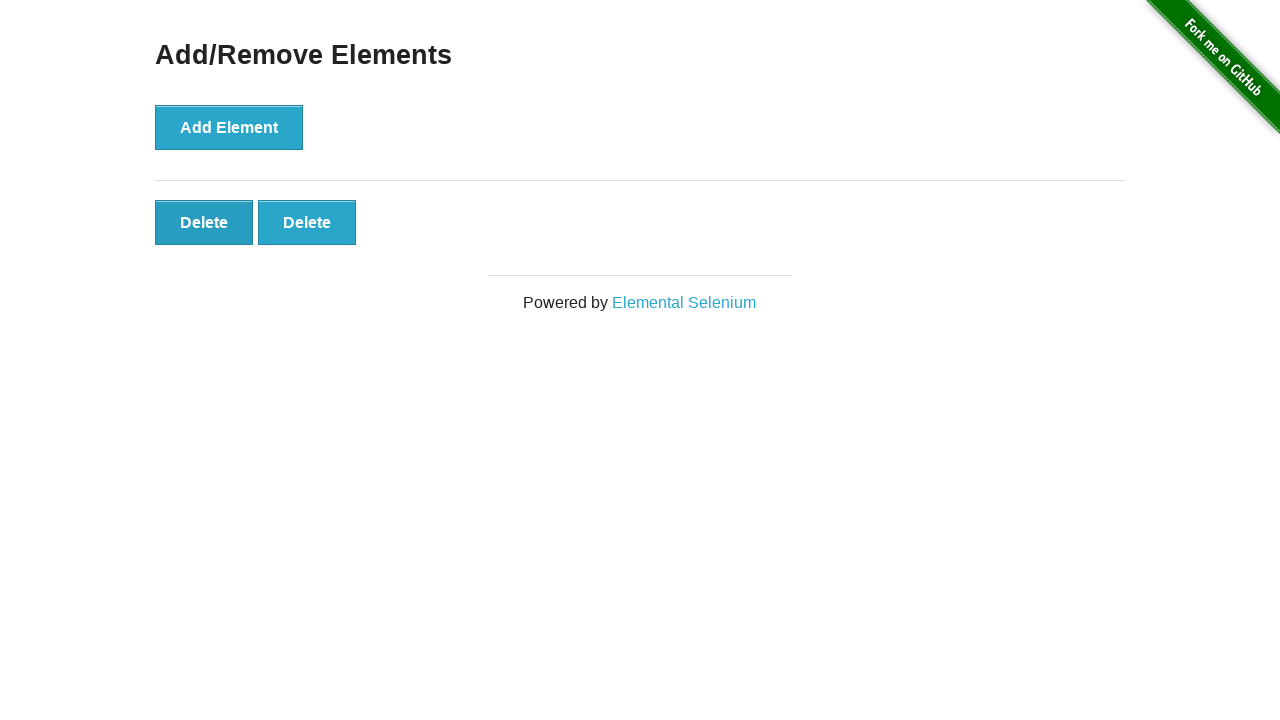

Clicked Delete button to remove element (deletion 5 of 5) at (204, 222) on .added-manually >> nth=0
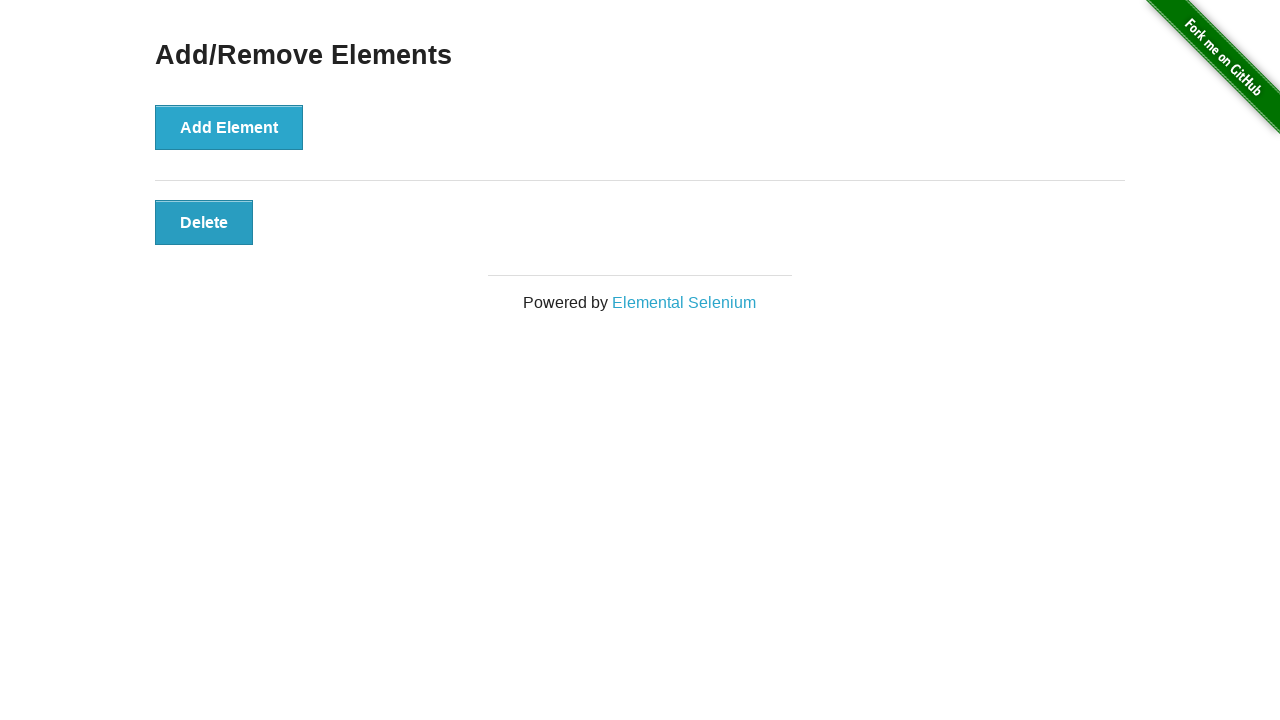

Counted remaining elements: 1 (expected 1)
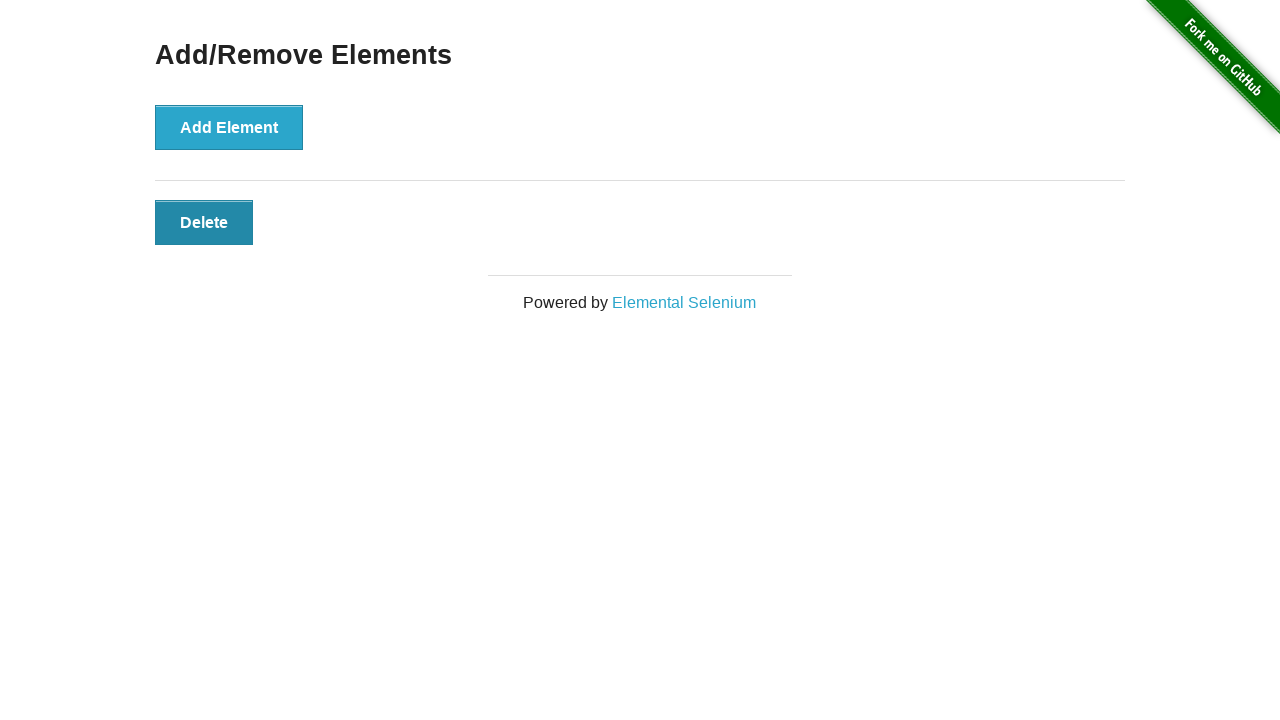

Assertion passed: 1 elements remain as expected
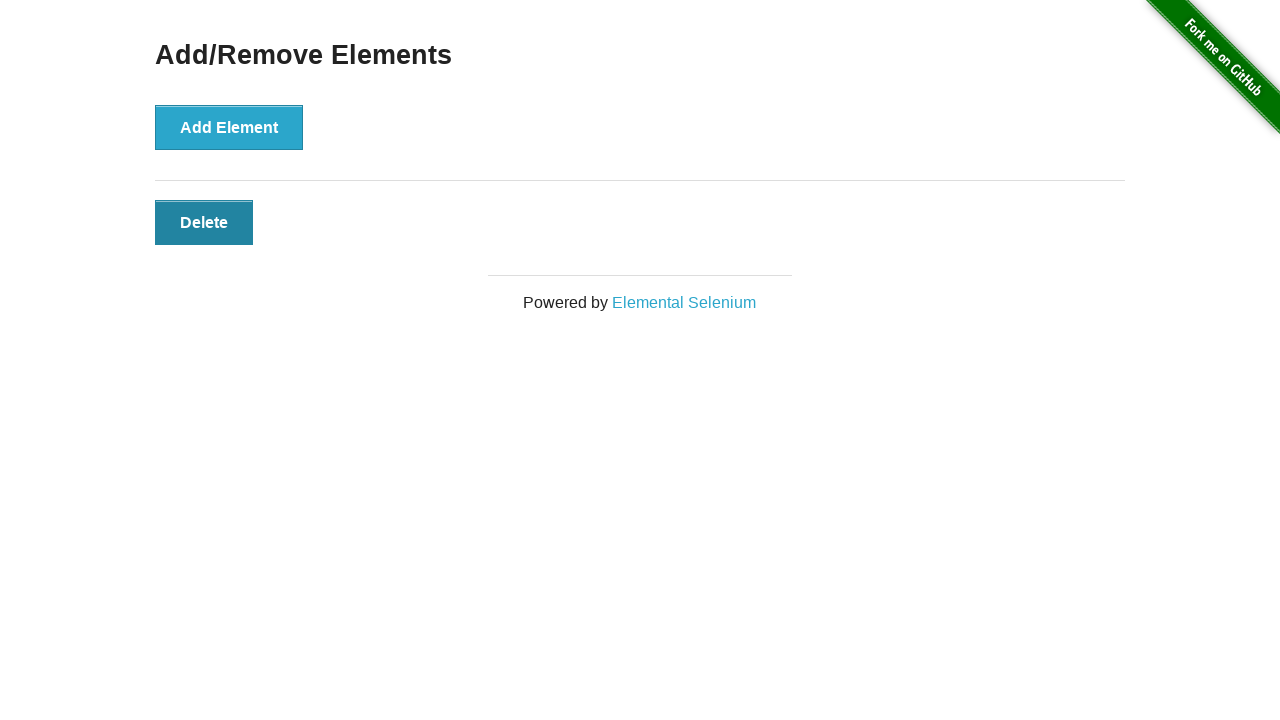

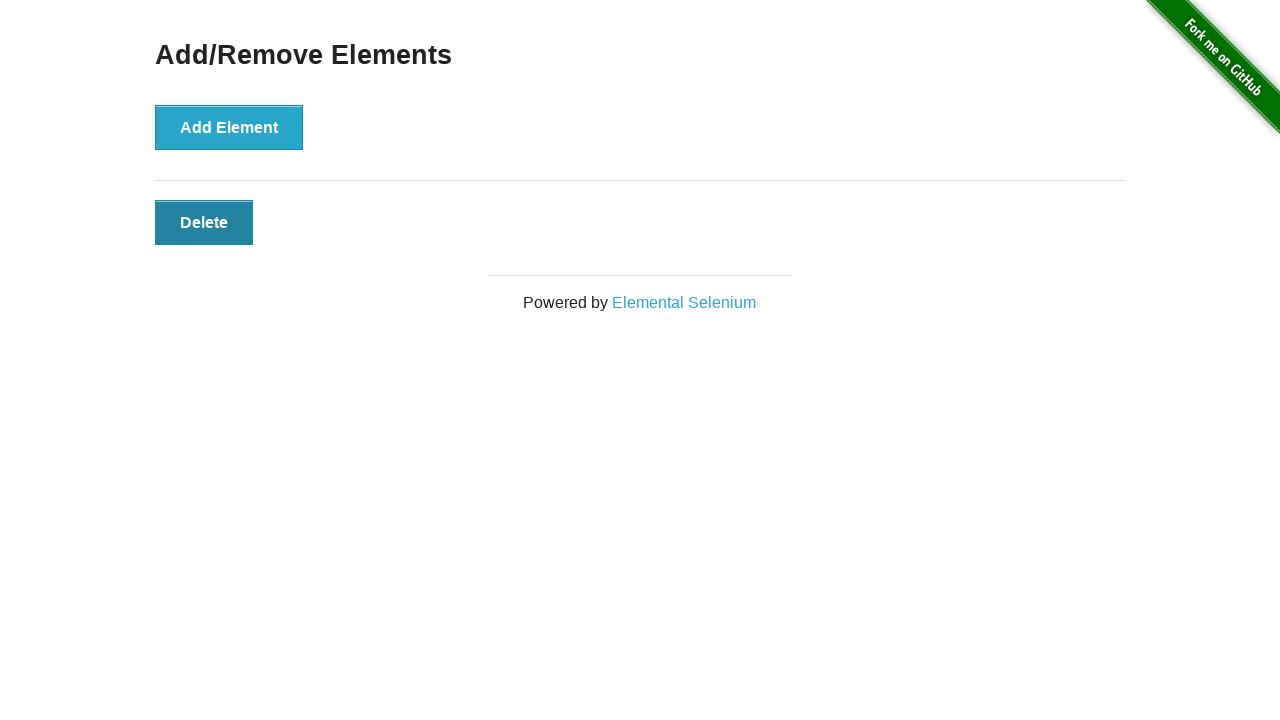